Searches for train tickets from Nanjing South to Hangzhou East station, selecting a specific time range and tomorrow's date

Starting URL: https://kyfw.12306.cn/otn/leftTicket/init

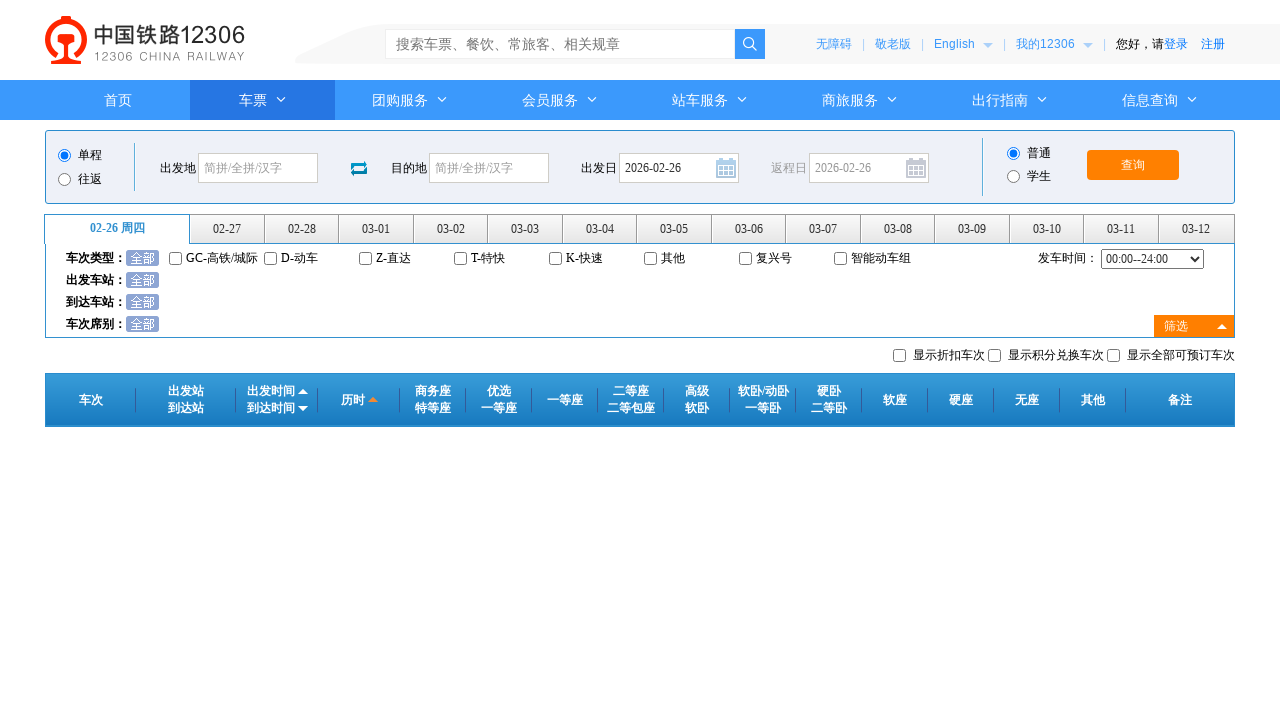

Clicked departure station field at (258, 168) on #fromStationText
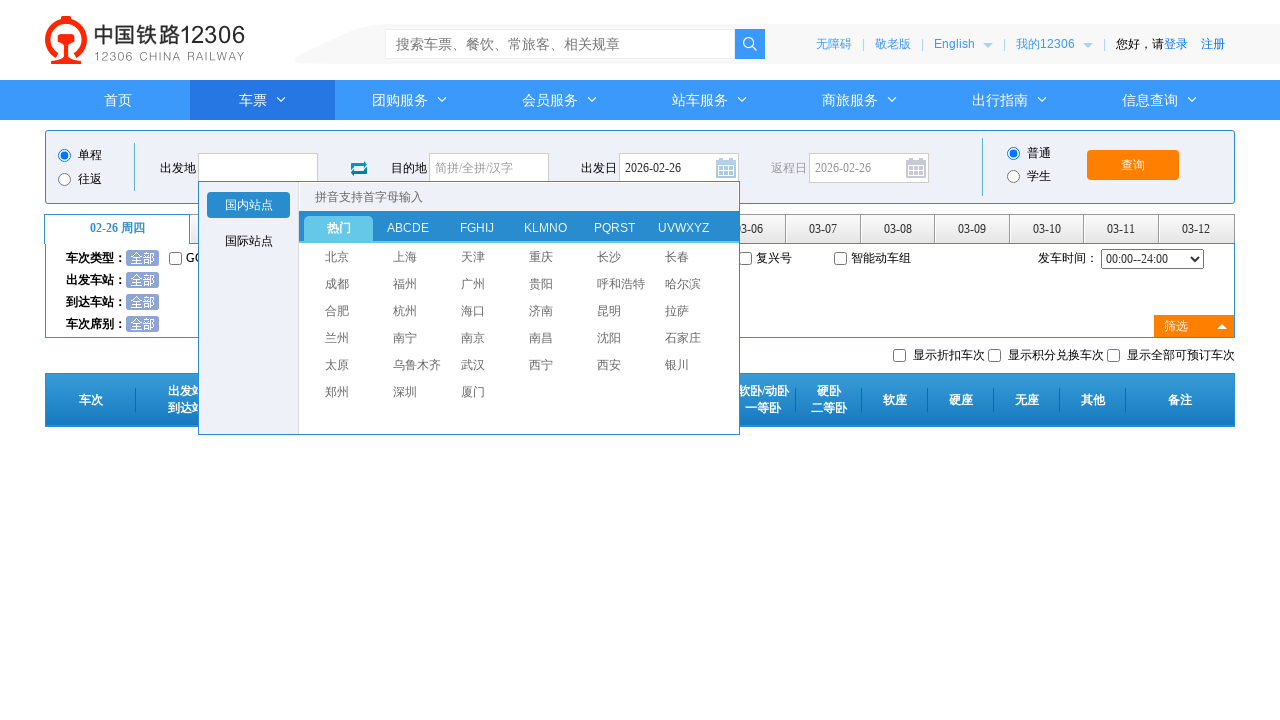

Cleared departure station field on #fromStationText
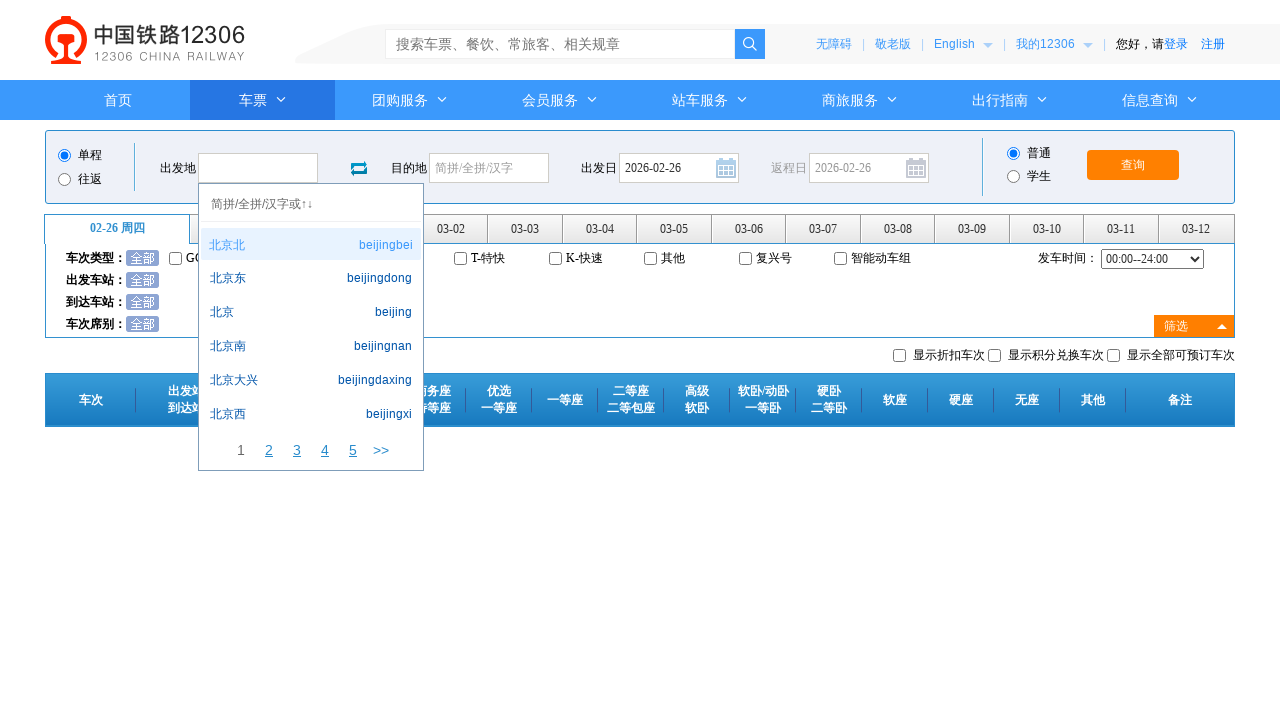

Filled departure station with 'Nanjing South (南京南)' on #fromStationText
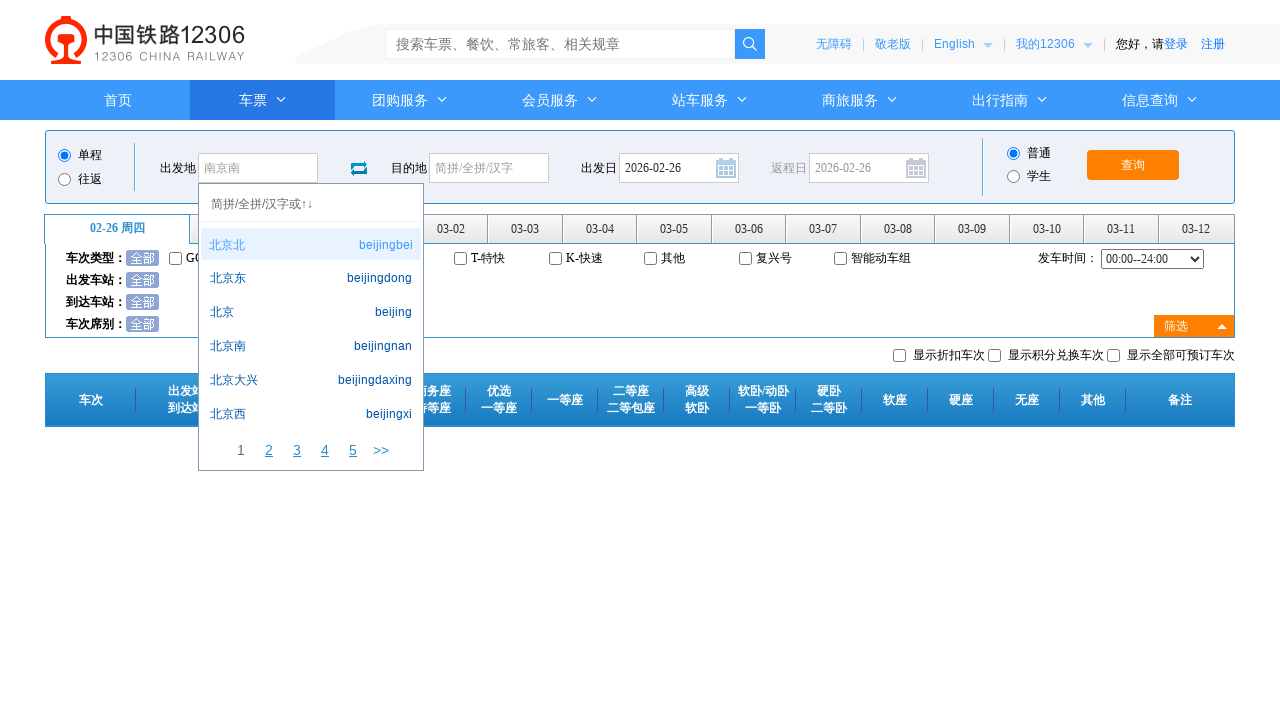

Pressed Enter to confirm departure station on #fromStationText
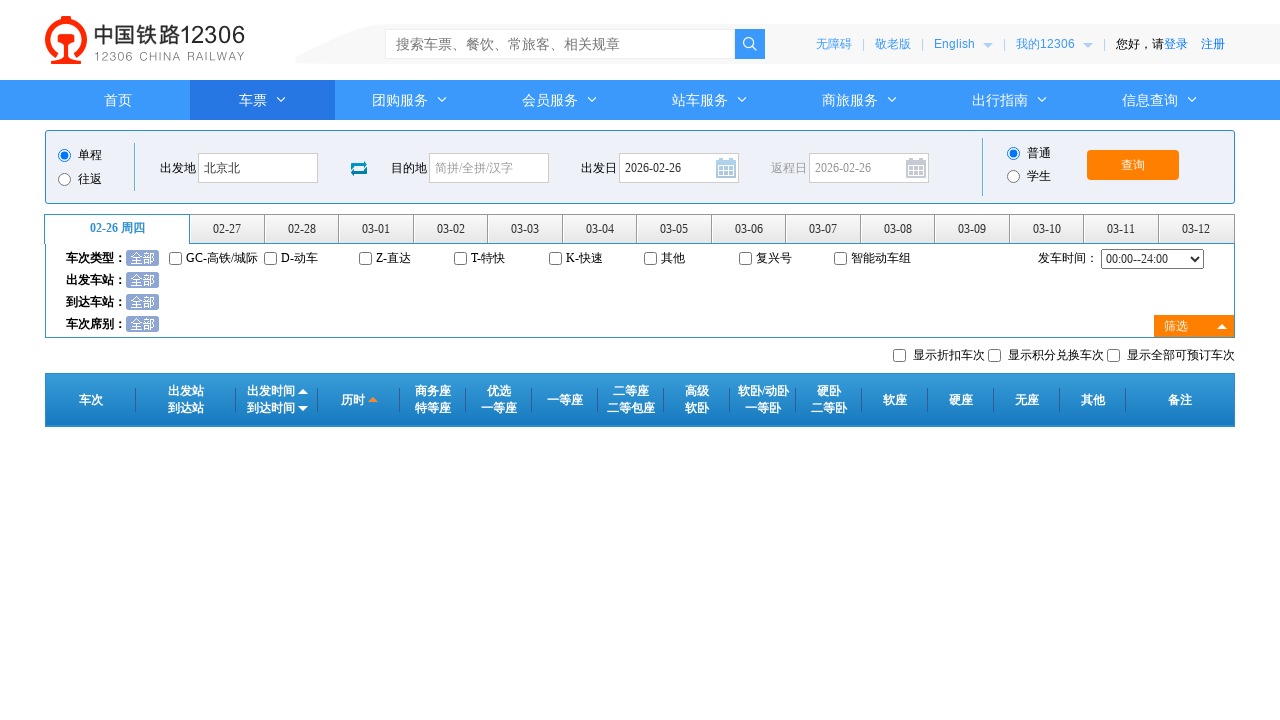

Clicked destination station field at (489, 168) on #toStationText
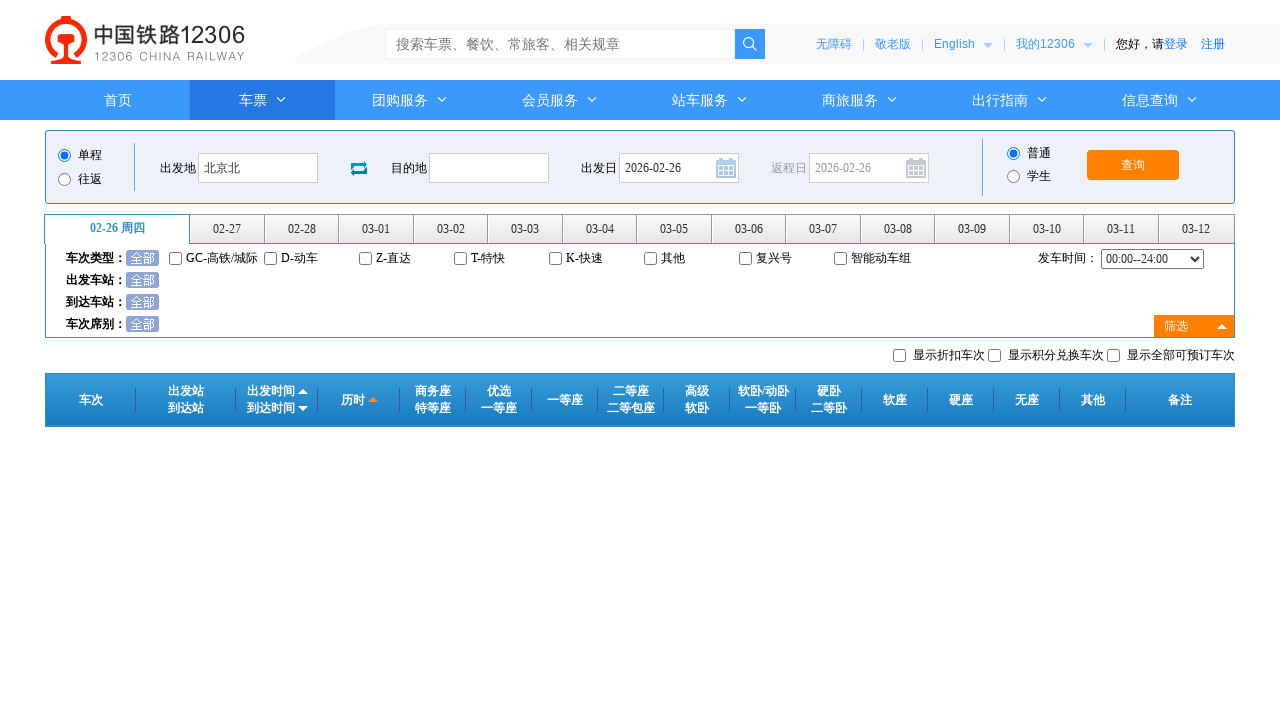

Cleared destination station field on #toStationText
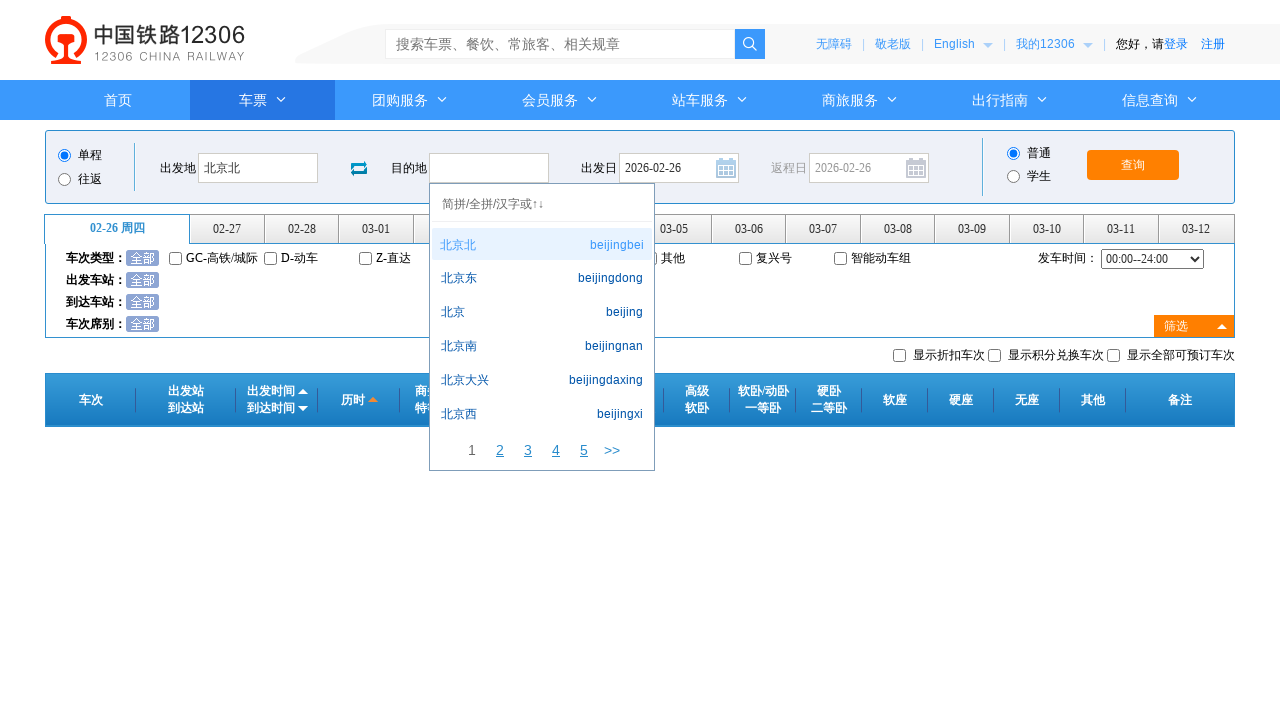

Filled destination station with 'Hangzhou East (杭州东)' on #toStationText
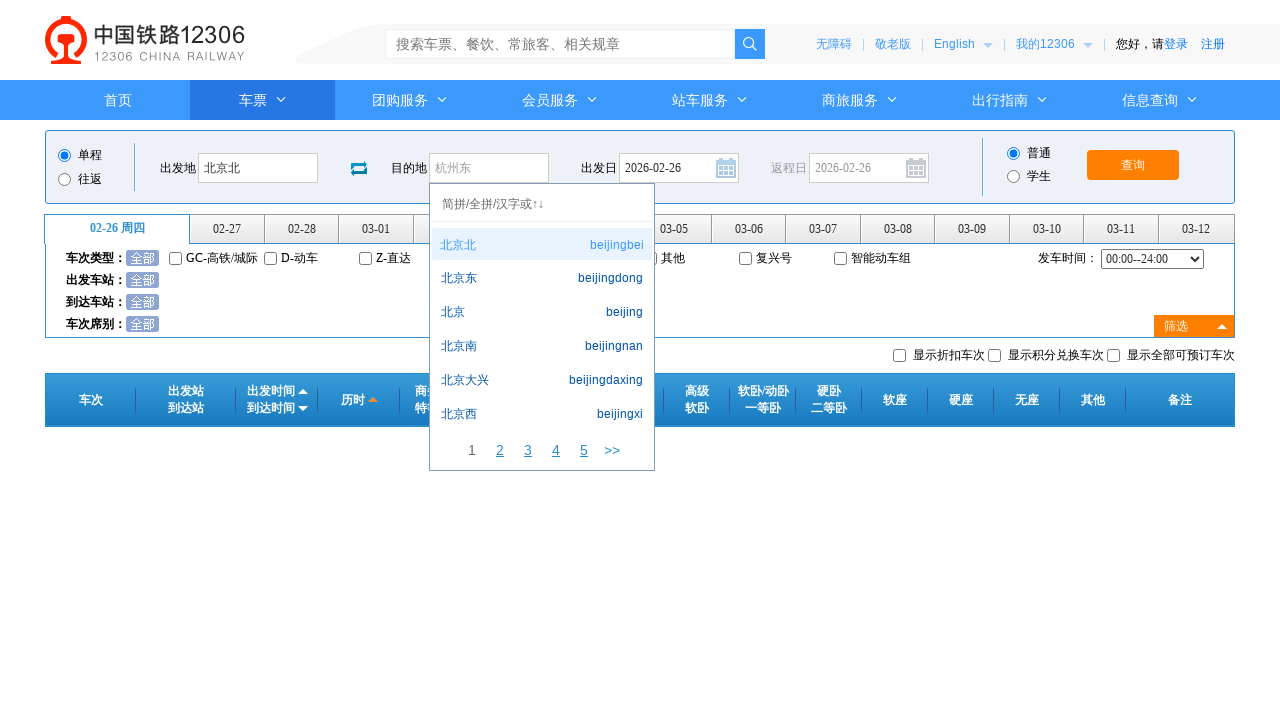

Pressed Enter to confirm destination station on #toStationText
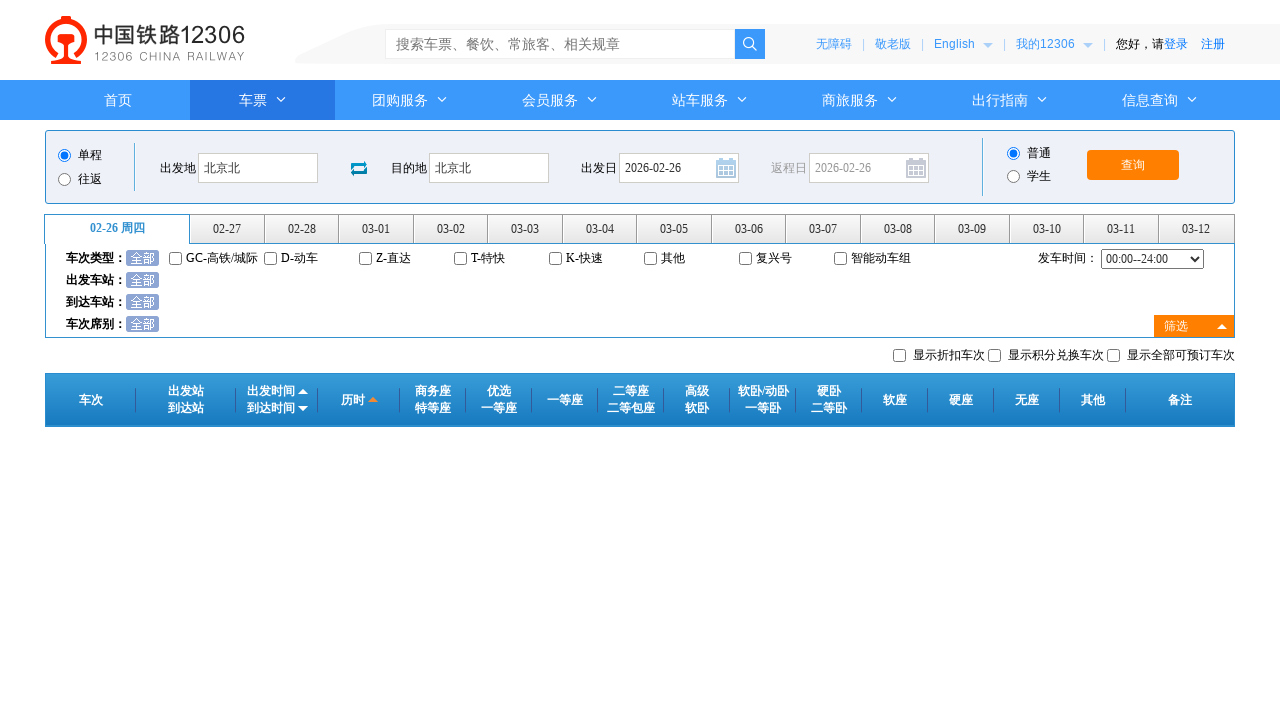

Selected time range 06:00--12:00 on #cc_start_time
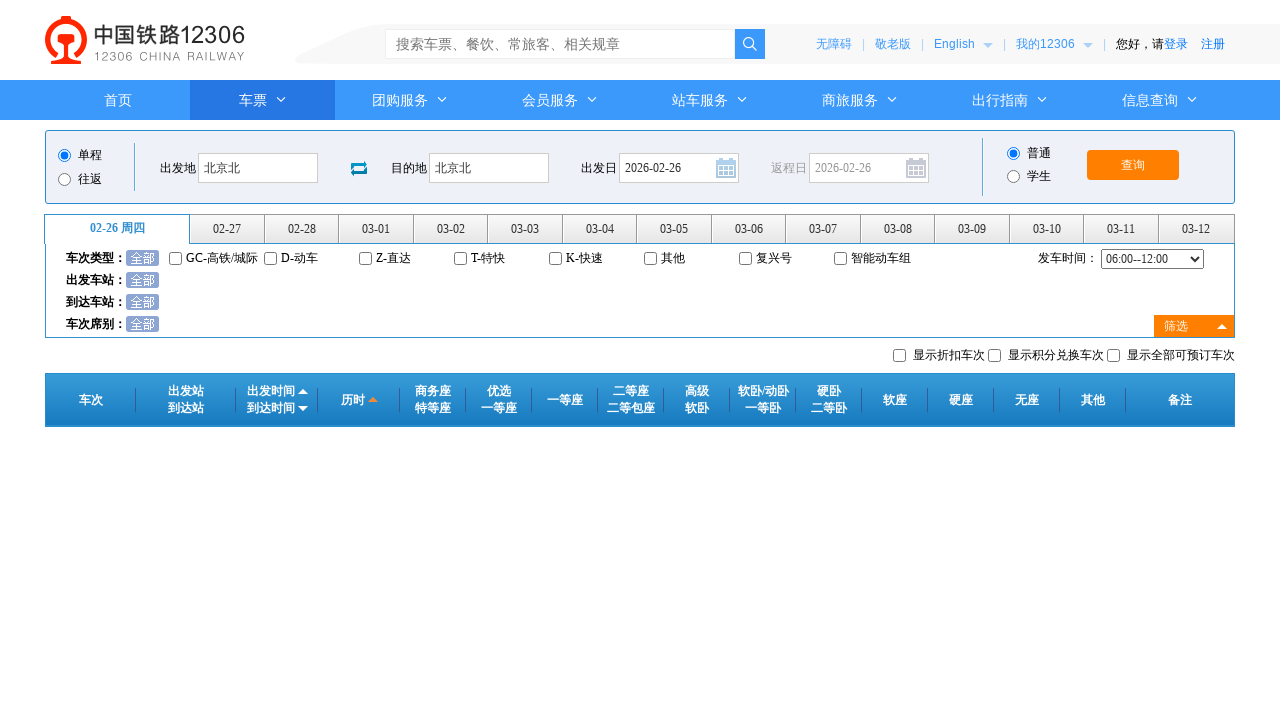

Selected tomorrow's date at (228, 229) on #date_range > ul > li:nth-child(2)
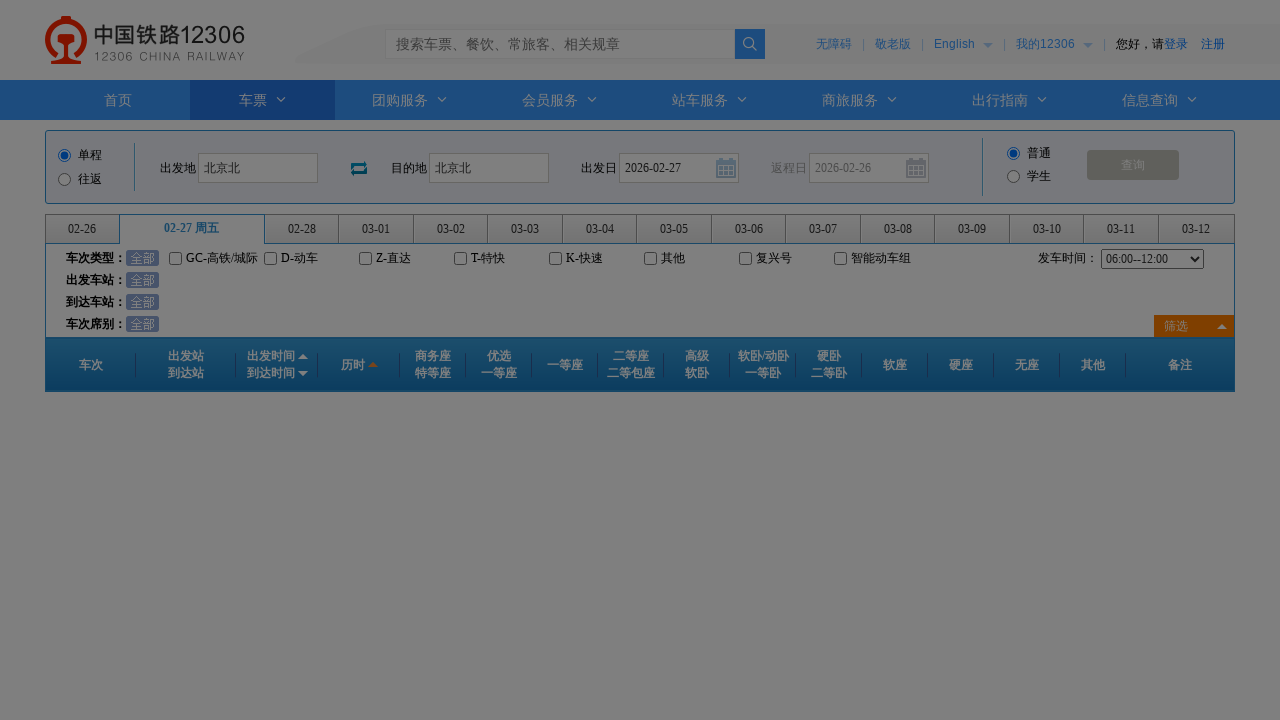

Train list loaded successfully
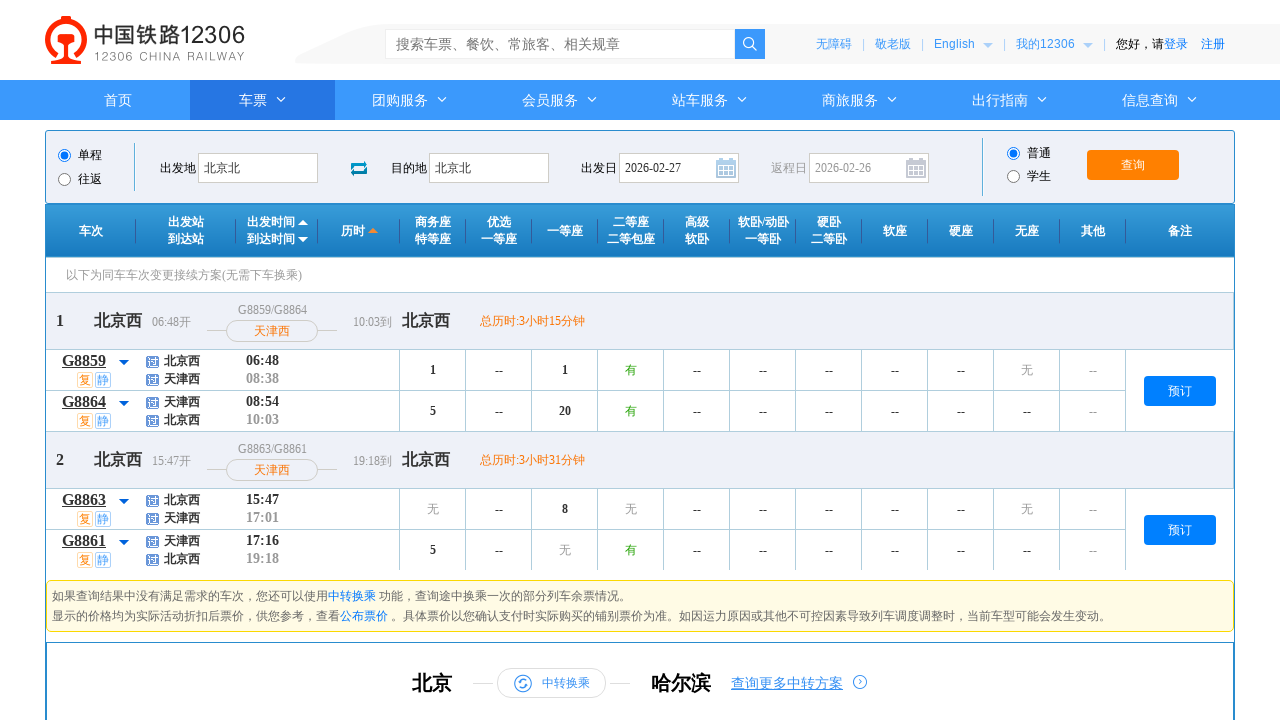

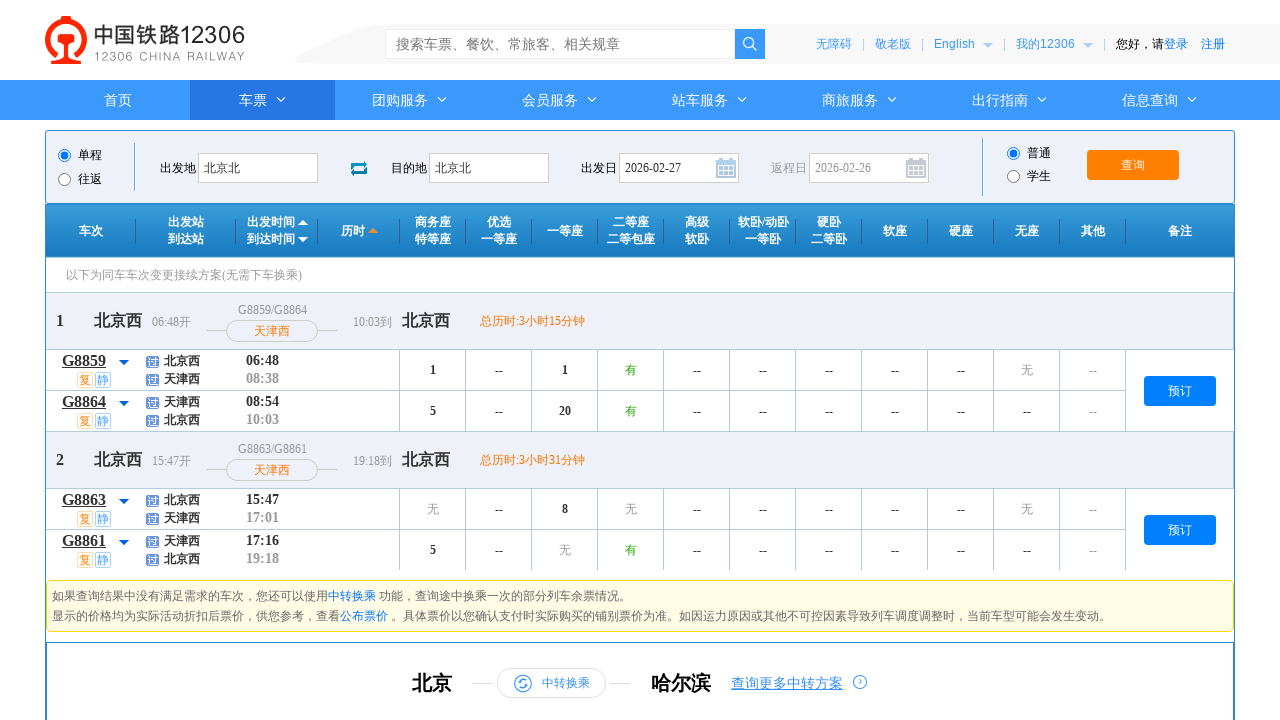